Tests implicit wait functionality by clicking a button and waiting for a message to appear

Starting URL: https://dgotlieb.github.io/Selenium/synchronization.html

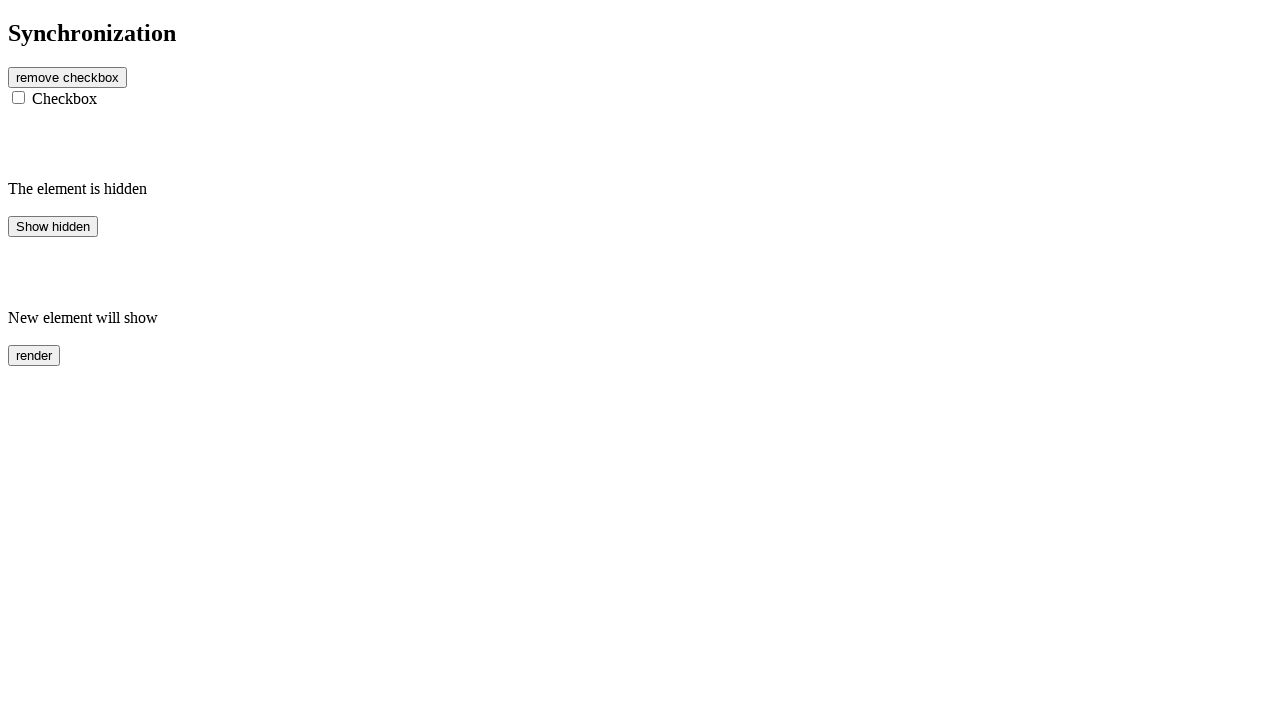

Clicked button to trigger delayed element at (68, 77) on #btn
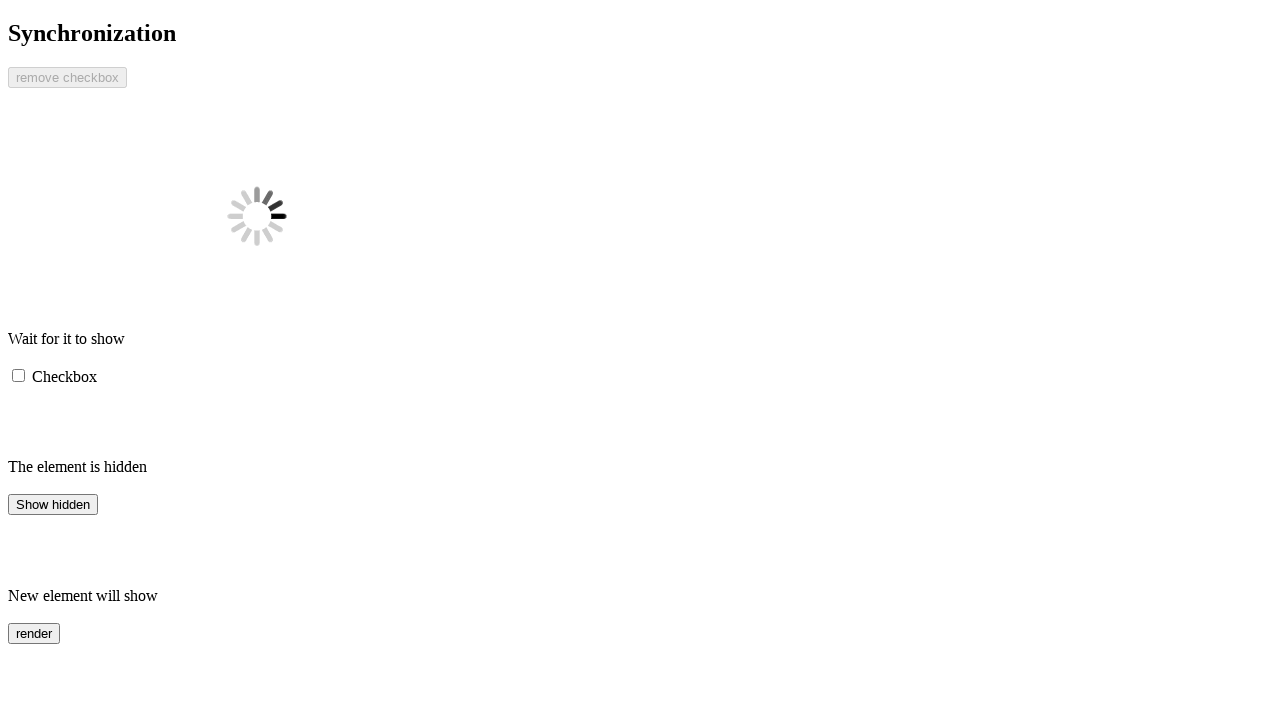

Message element appeared and became visible
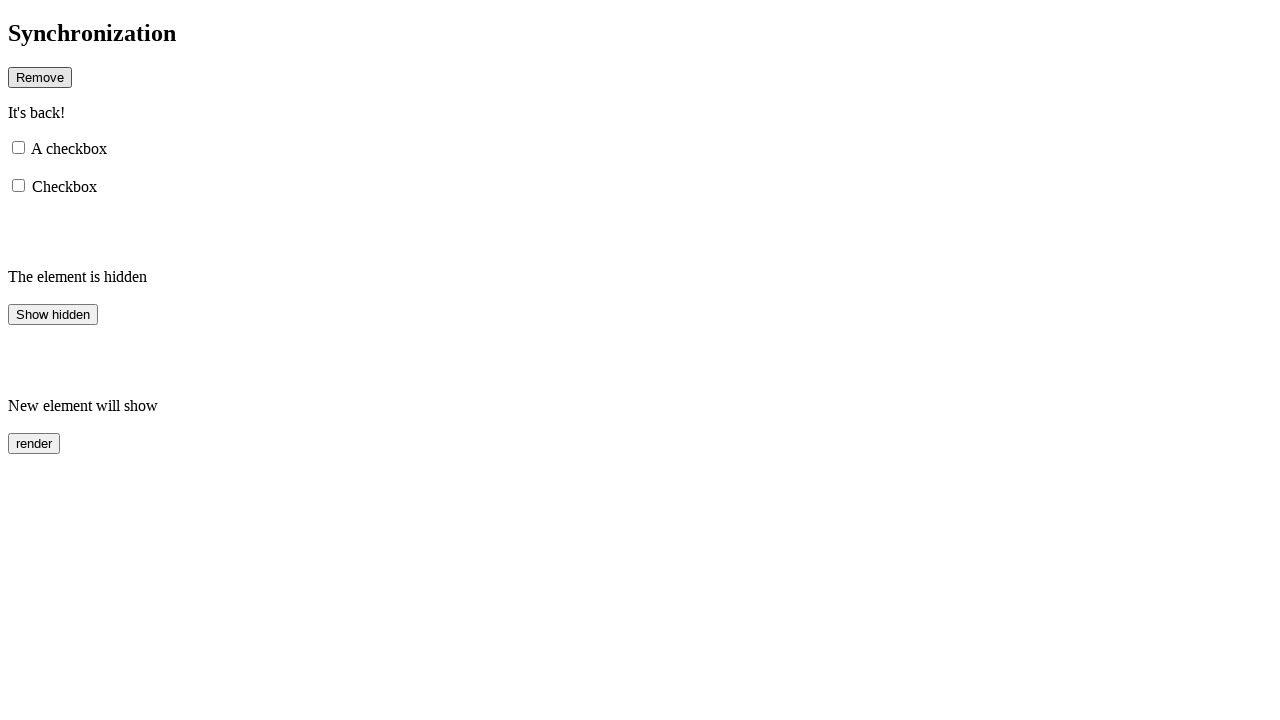

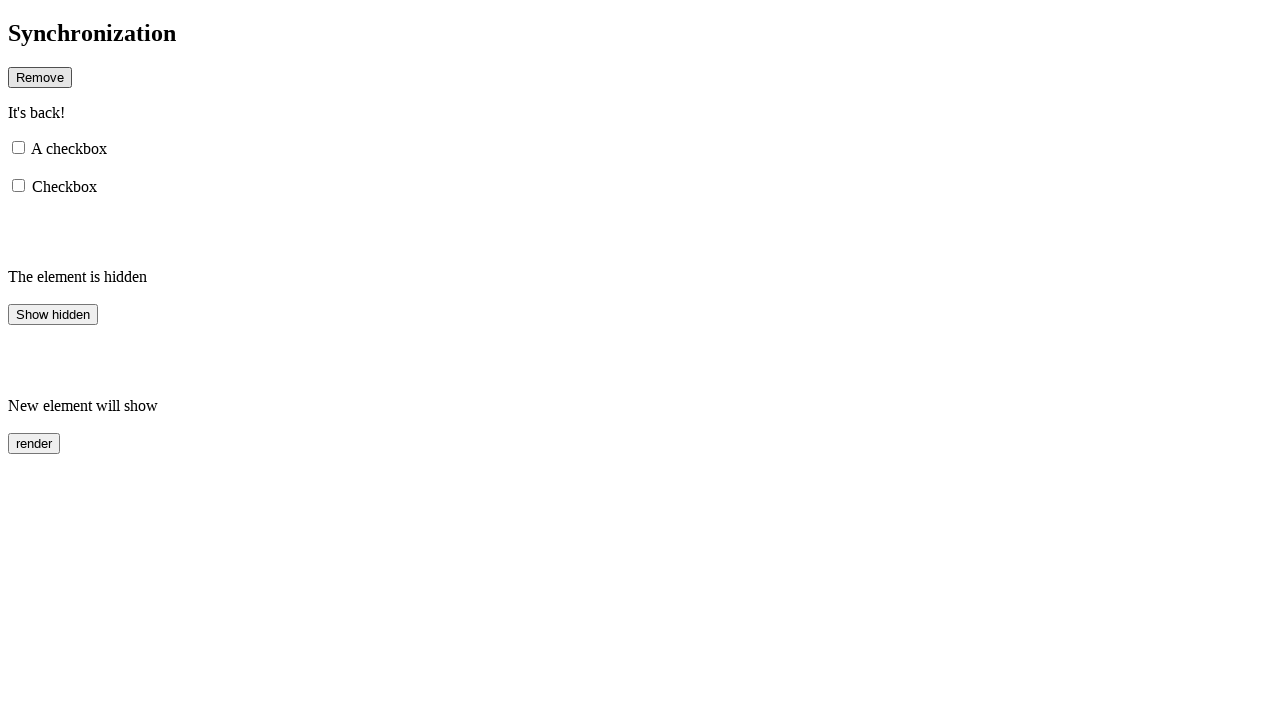